Tests bug report form submission by filling out title, description, and steps to reproduce fields, then submitting and verifying the confirmation dialog appears.

Starting URL: https://pwts.dev/examples/ui/po/report.html

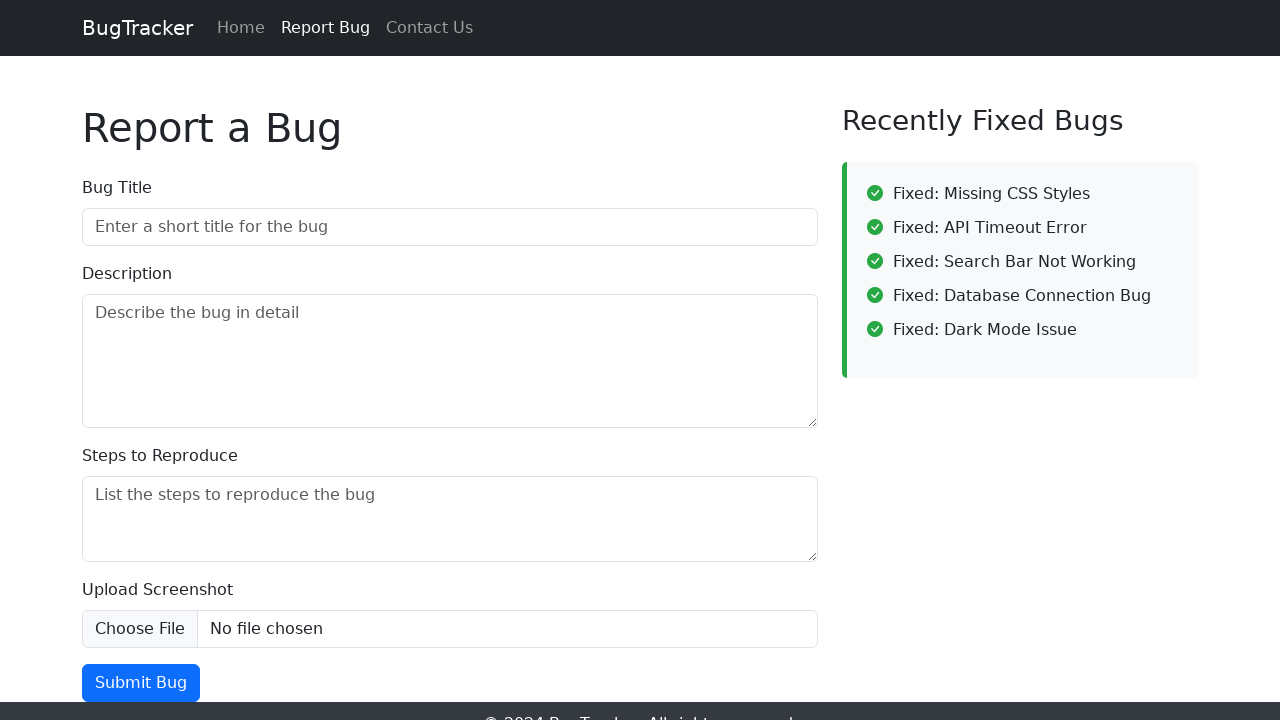

Title input field is visible
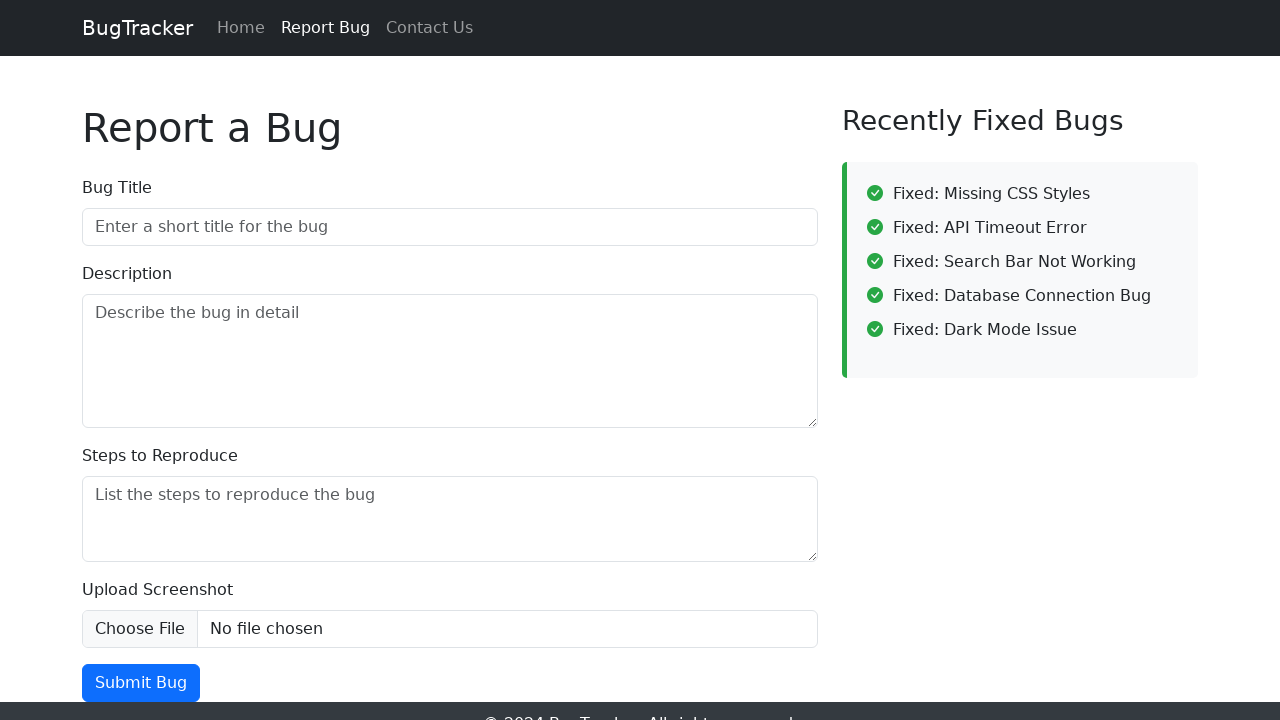

Description input field is visible
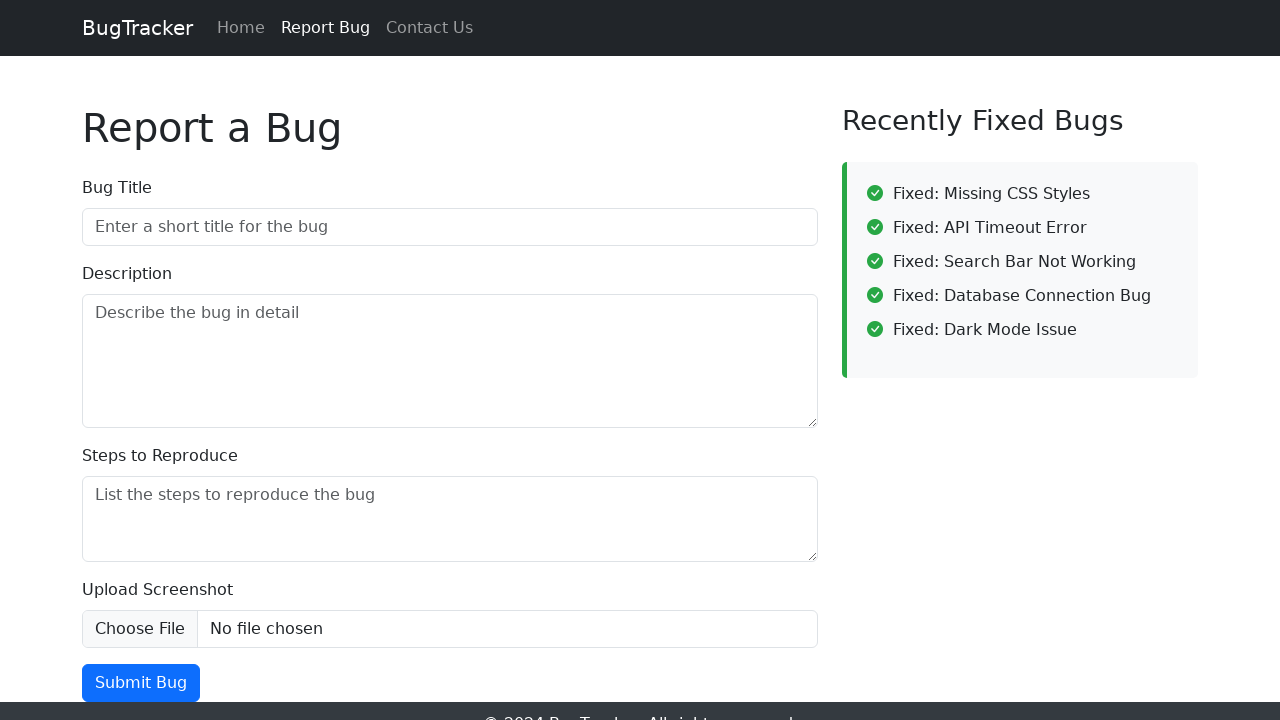

Steps input field is visible
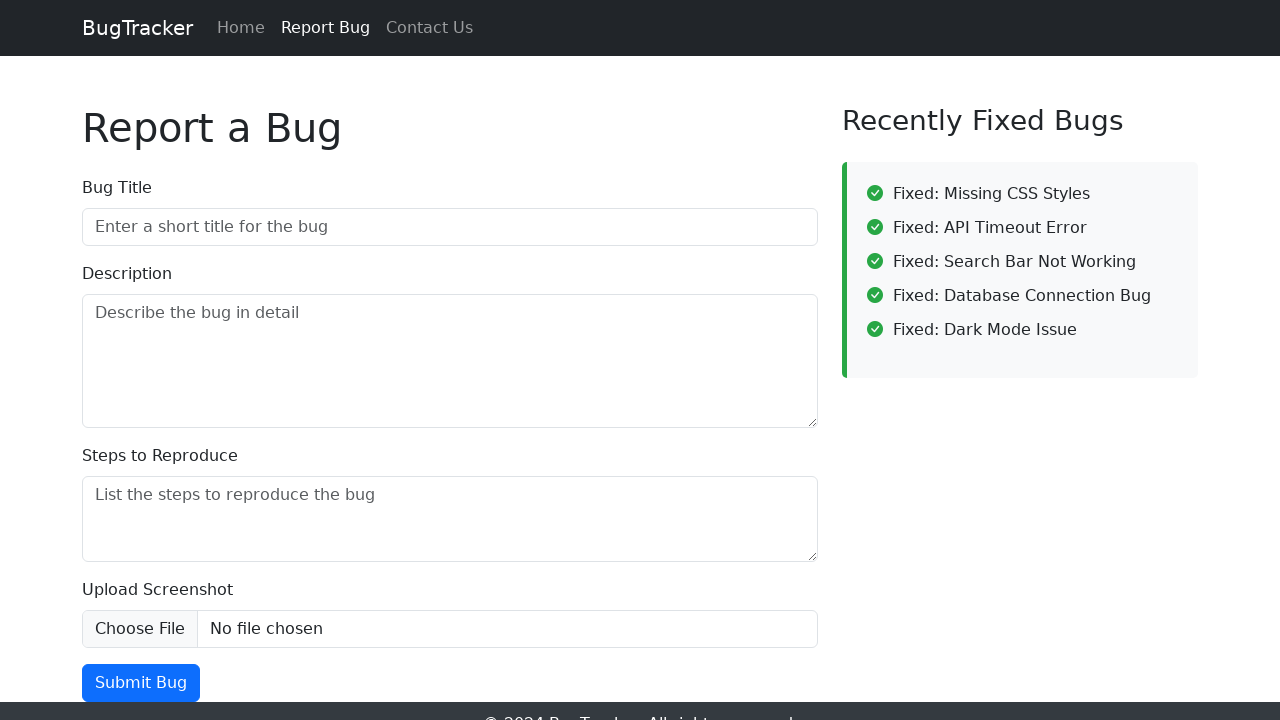

Filled title field with bug report title on internal:attr=[placeholder="Enter a short title for the bug"i]
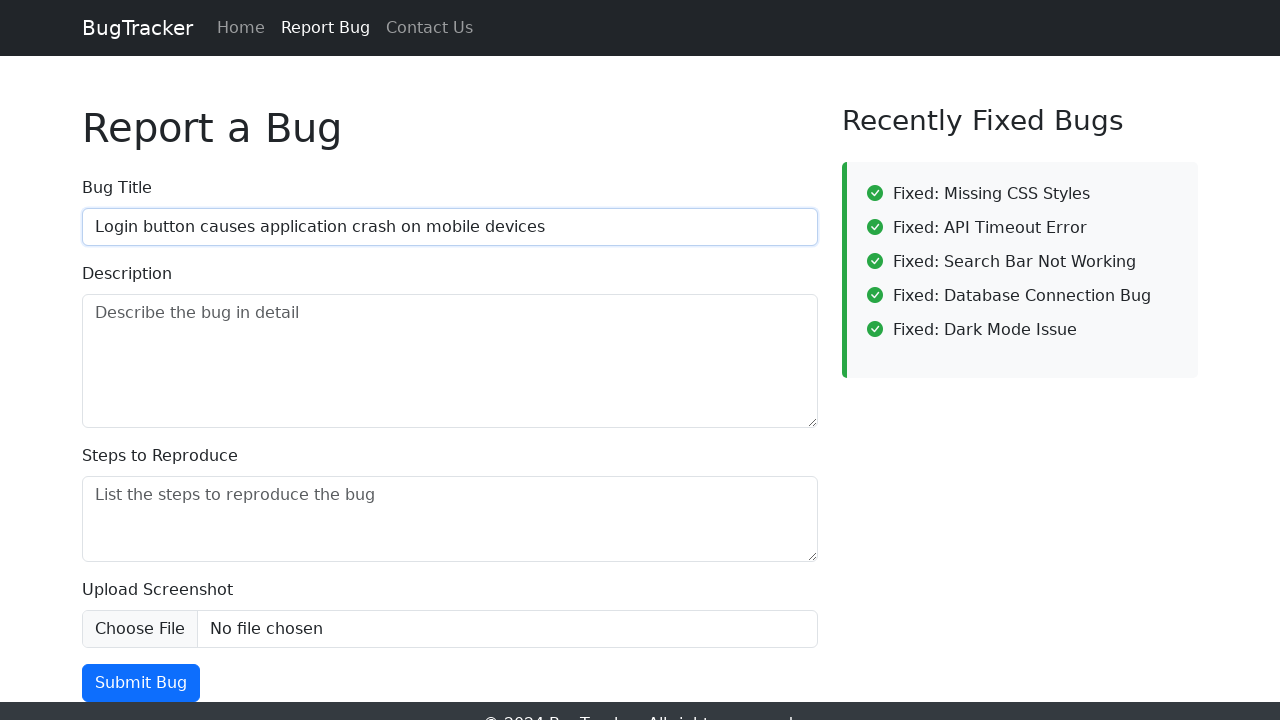

Filled description field with bug details on internal:attr=[placeholder="Describe the bug in detail"i]
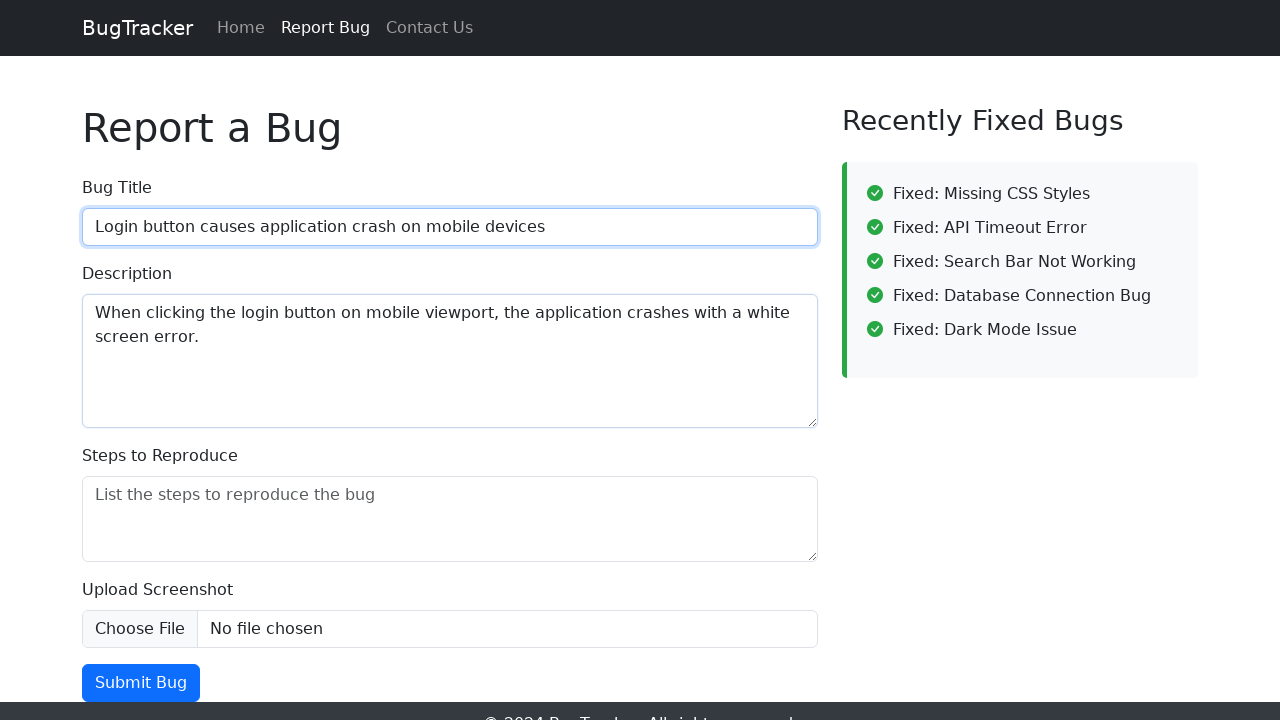

Filled steps field with reproduction steps on internal:attr=[placeholder="List the steps to reproduce the bug"i]
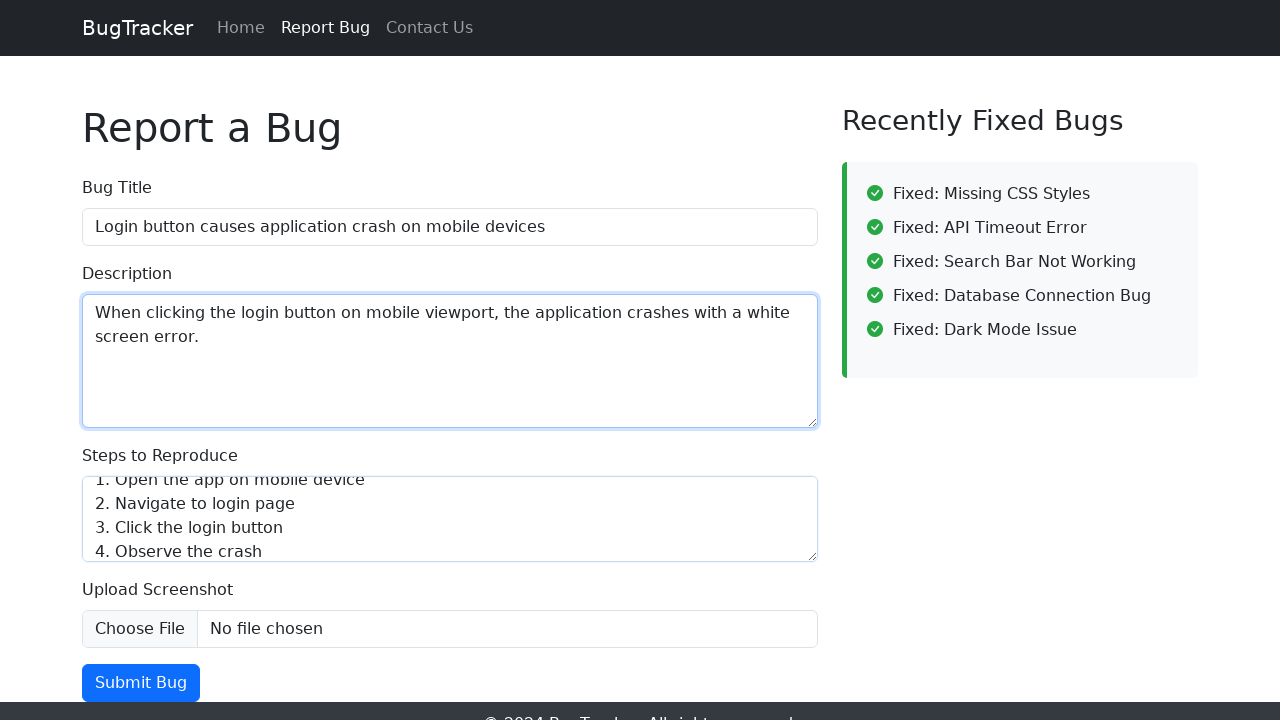

Clicked Submit Bug button at (141, 683) on internal:role=button[name="Submit Bug"i]
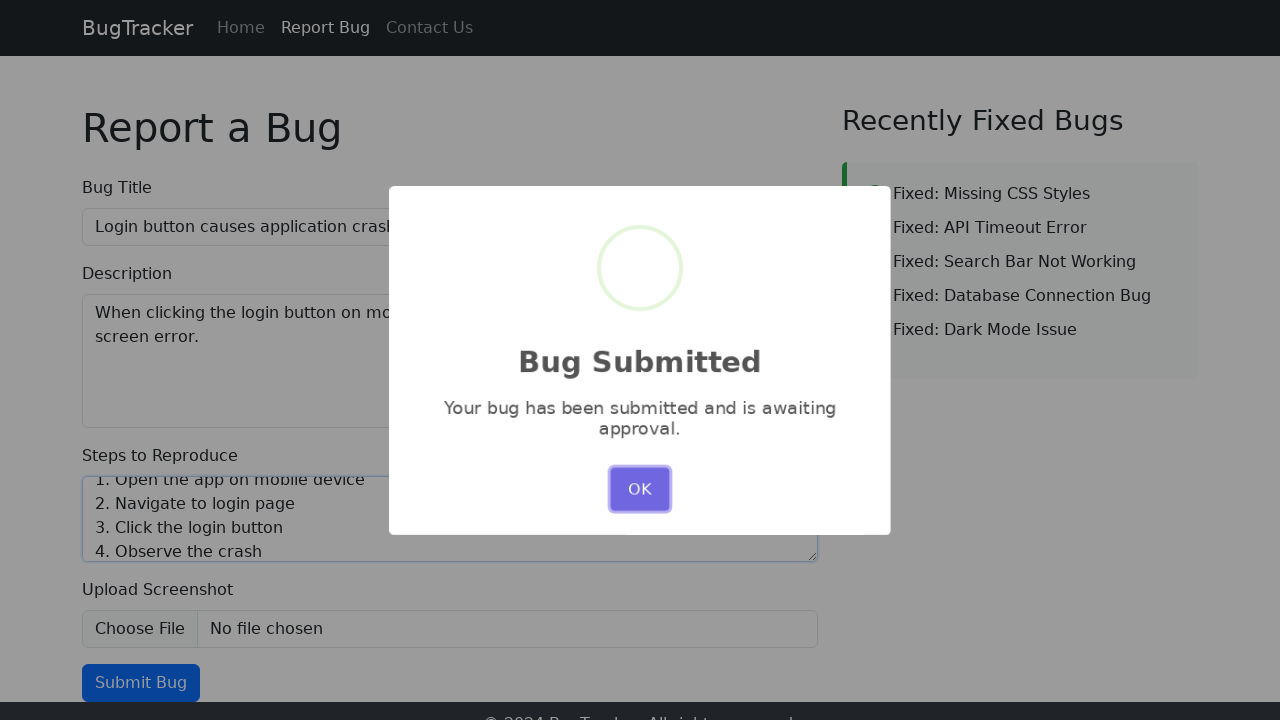

Confirmation dialog appeared
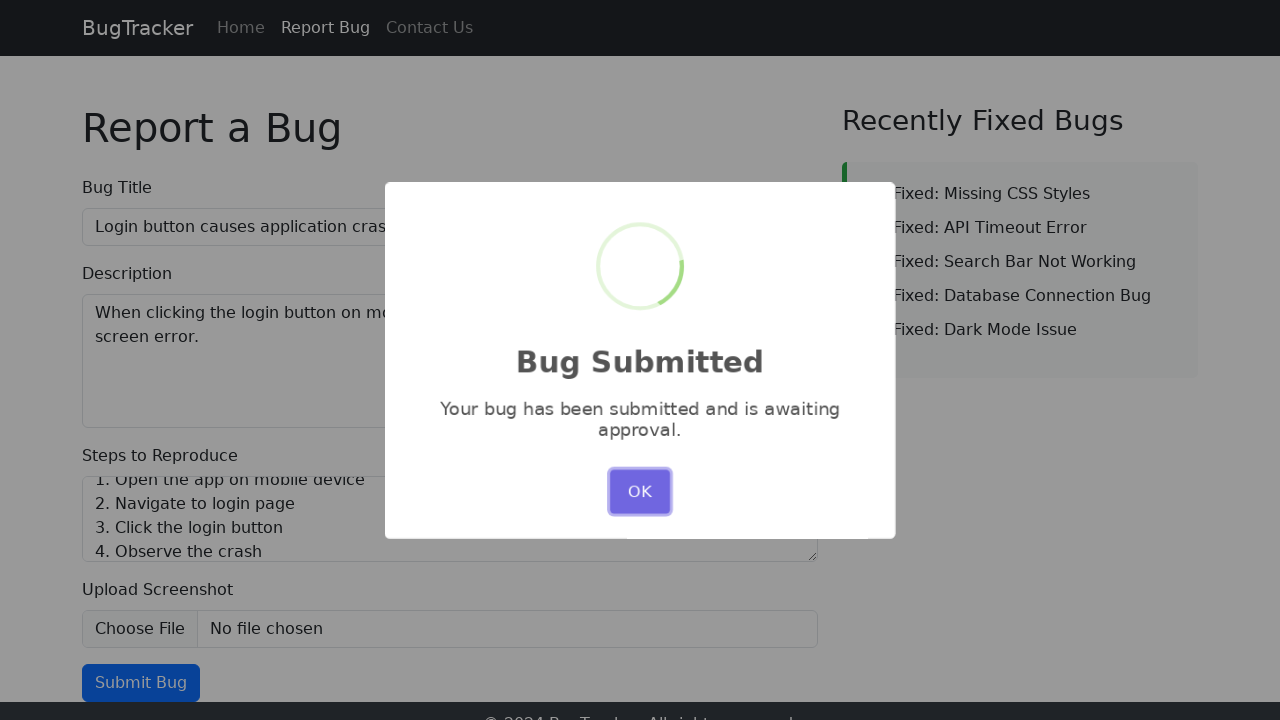

Bug submitted confirmation text is visible
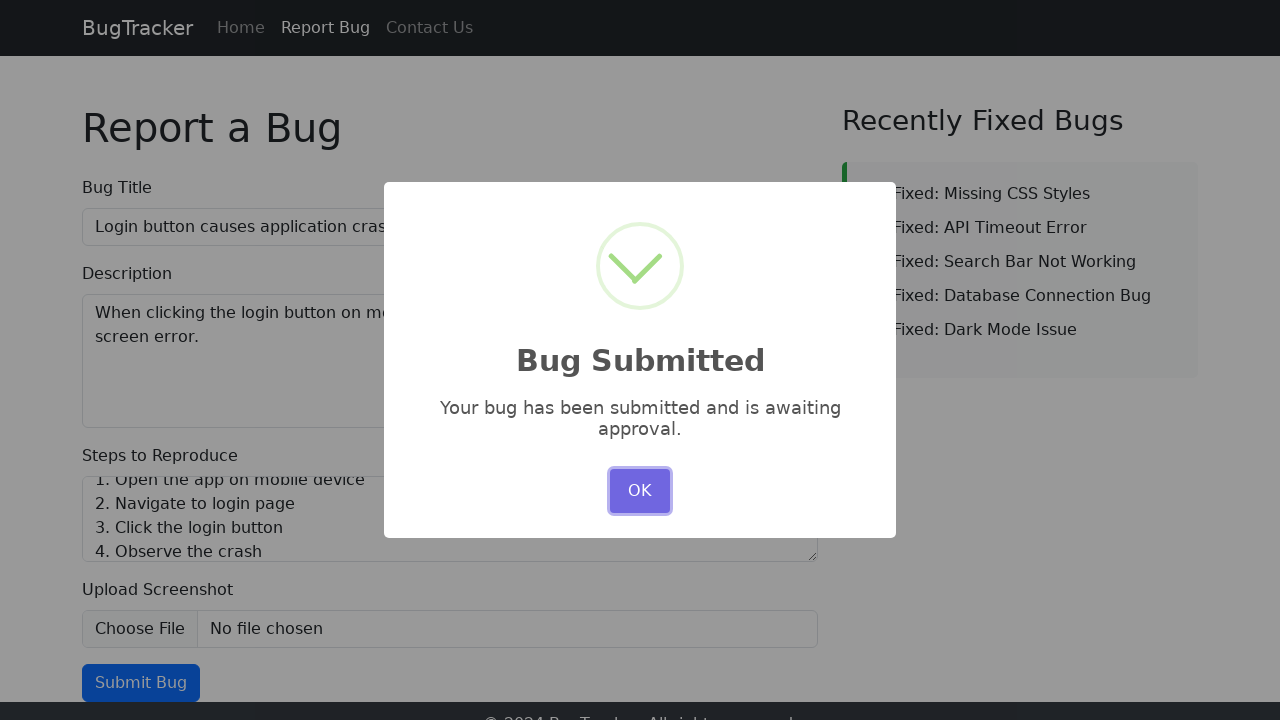

Clicked OK button to close confirmation dialog at (640, 491) on internal:role=button[name="OK"i]
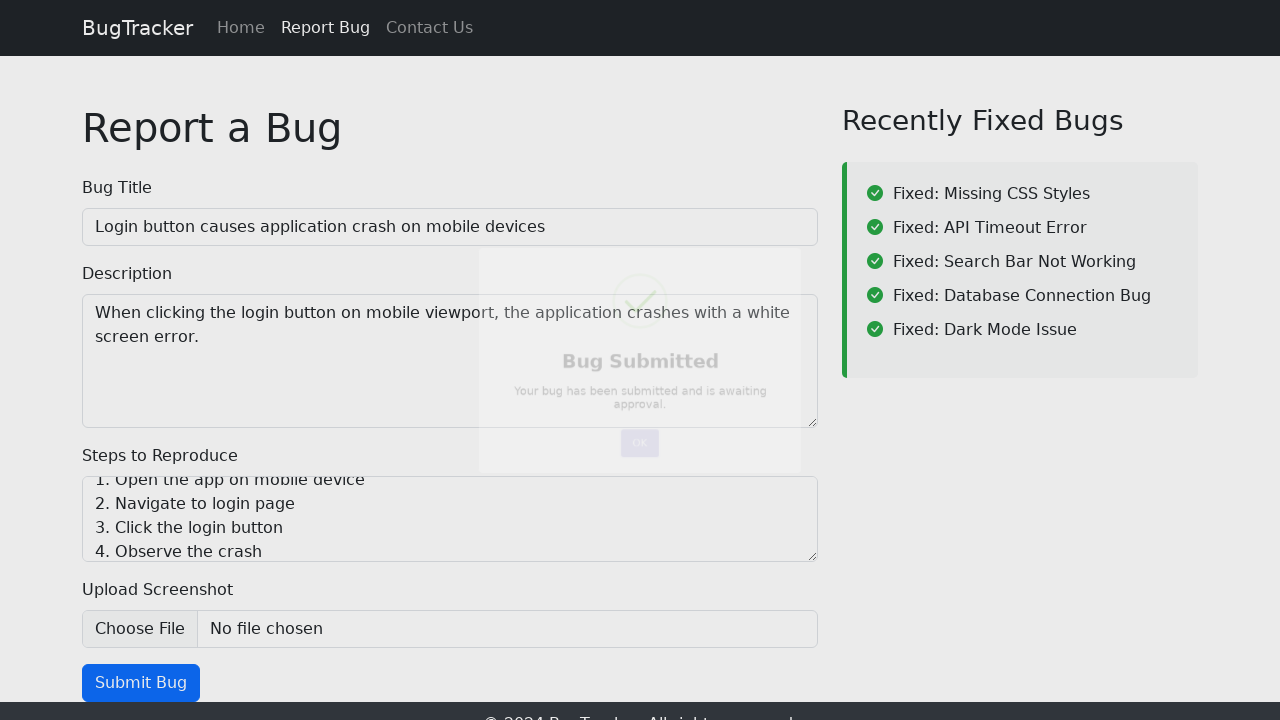

Confirmation dialog closed
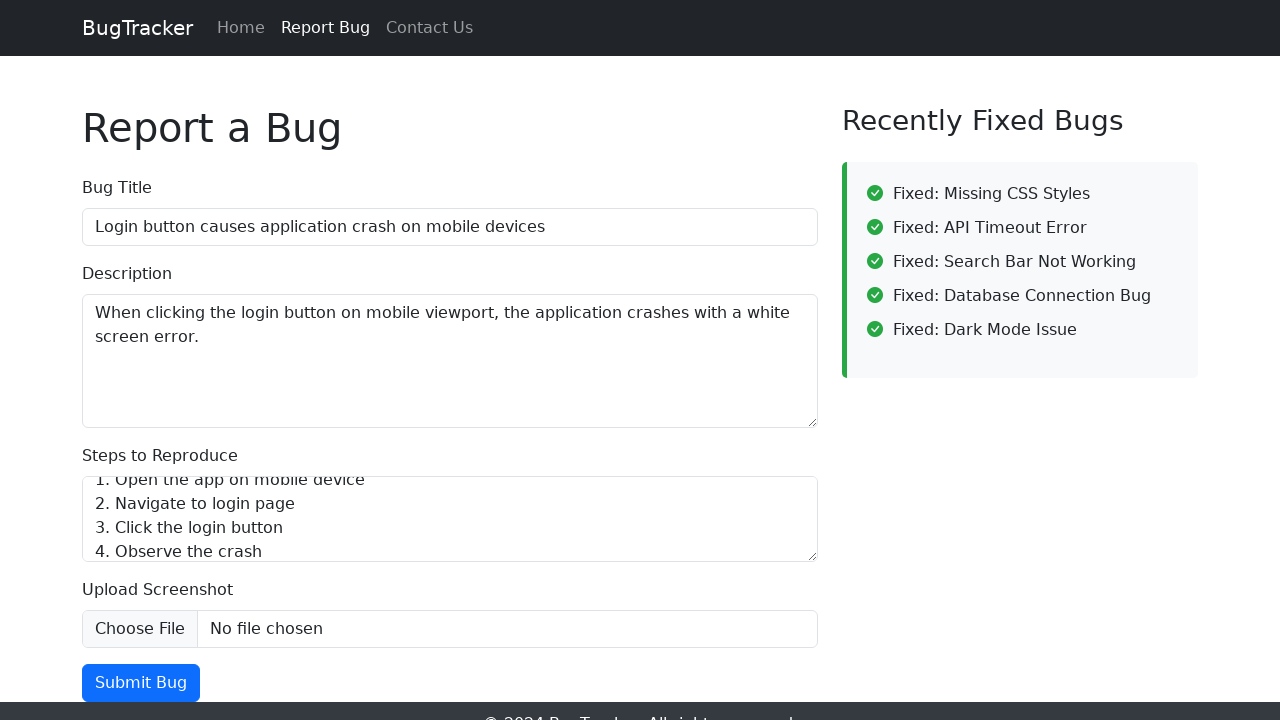

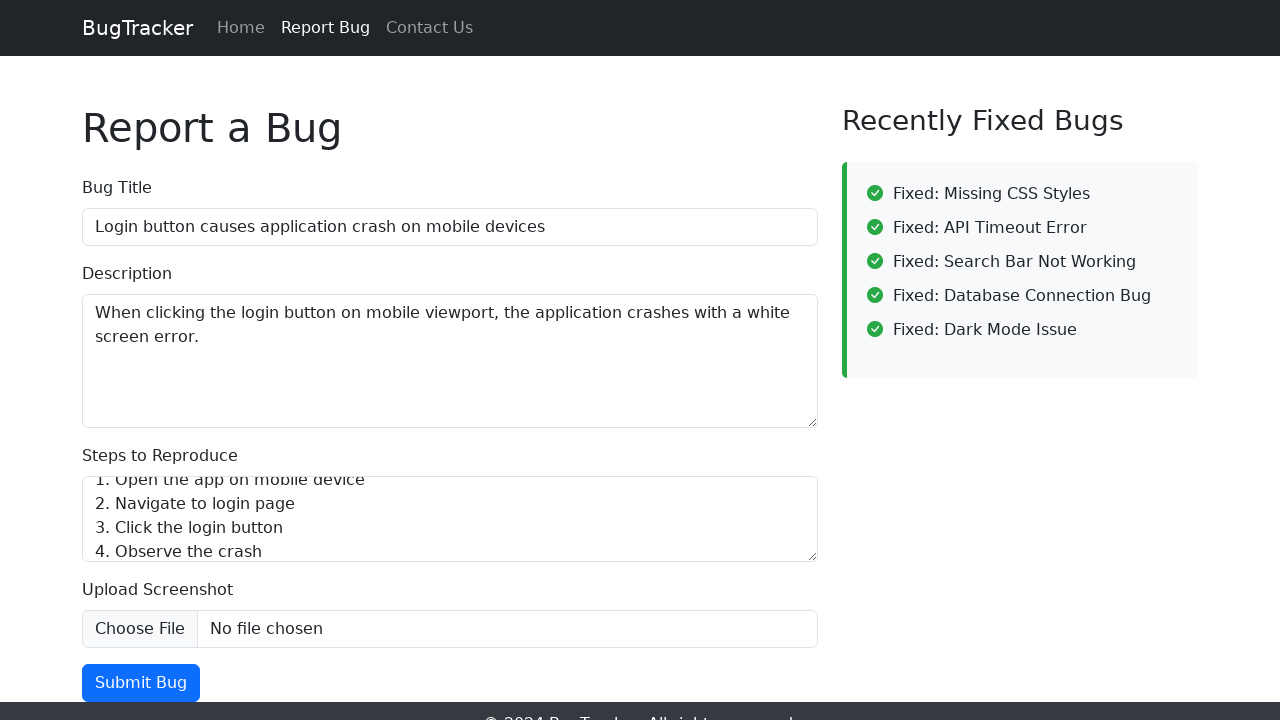